Opens TETR.IO, clicks JOIN to enter, then navigates to multiplayer and joins a custom room by entering a room ID

Starting URL: https://tetr.io

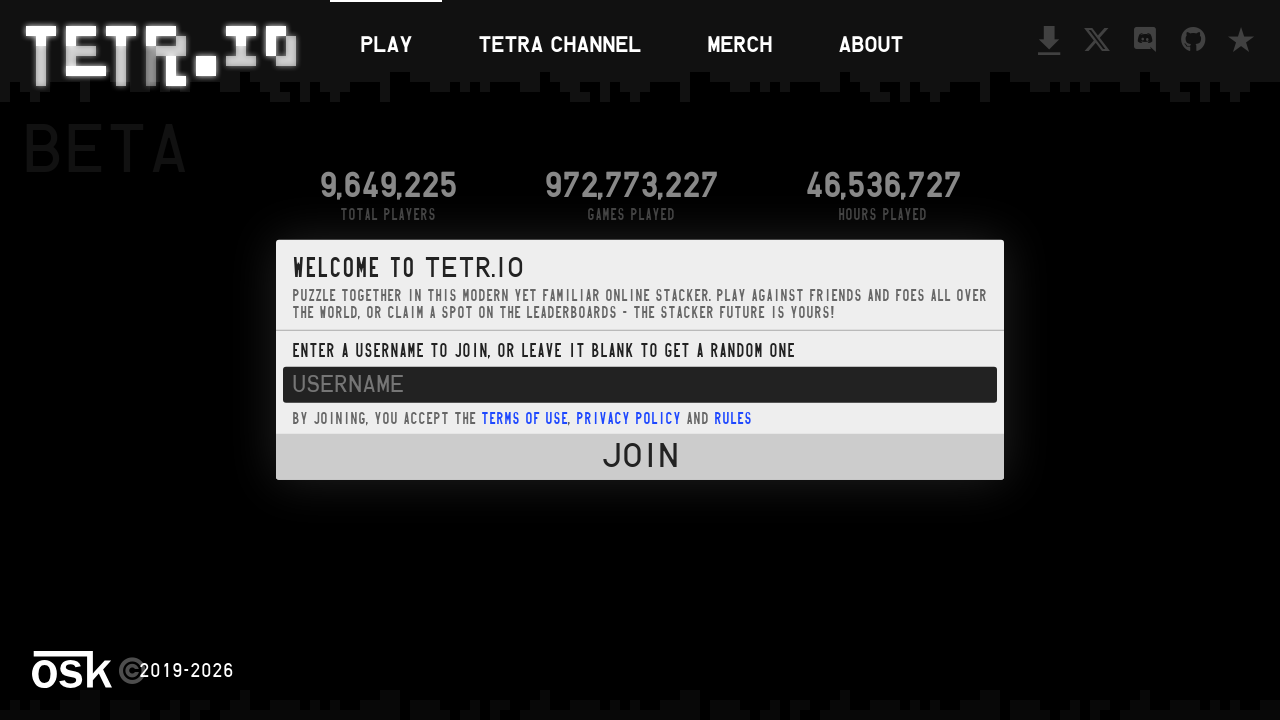

JOIN button became visible
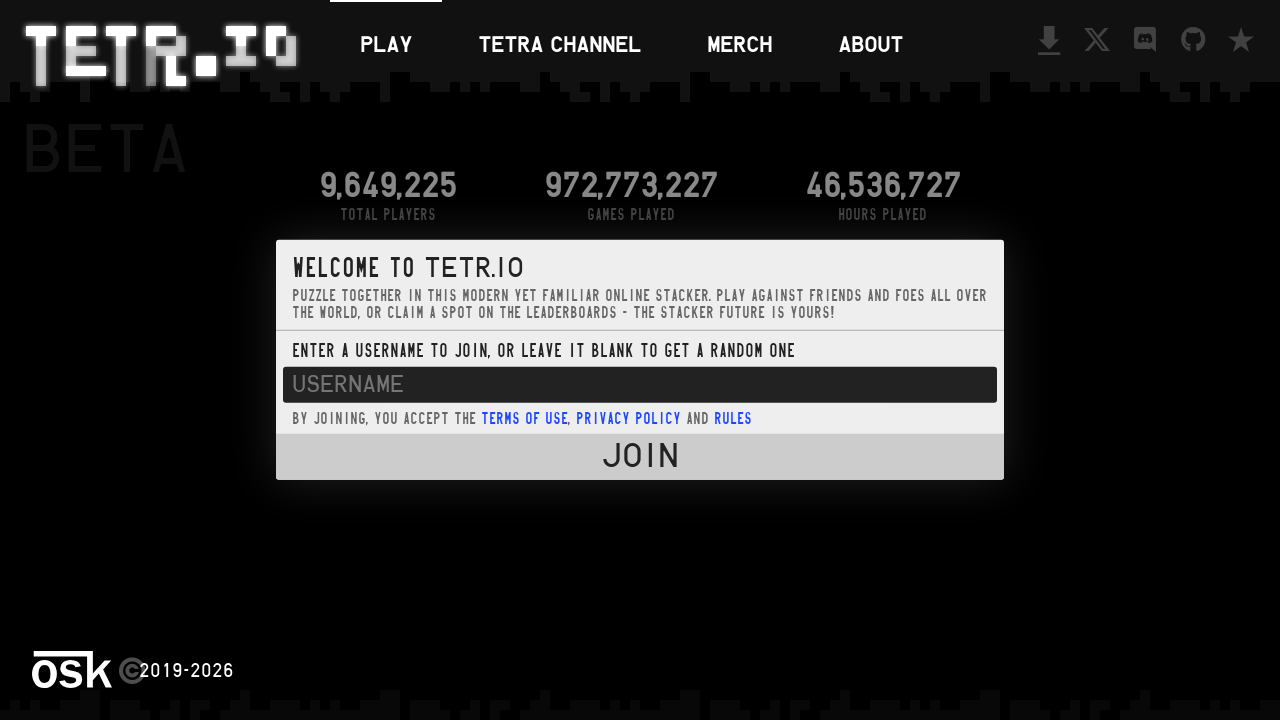

Clicked JOIN button to enter TETR.IO at (640, 457) on #entry_button
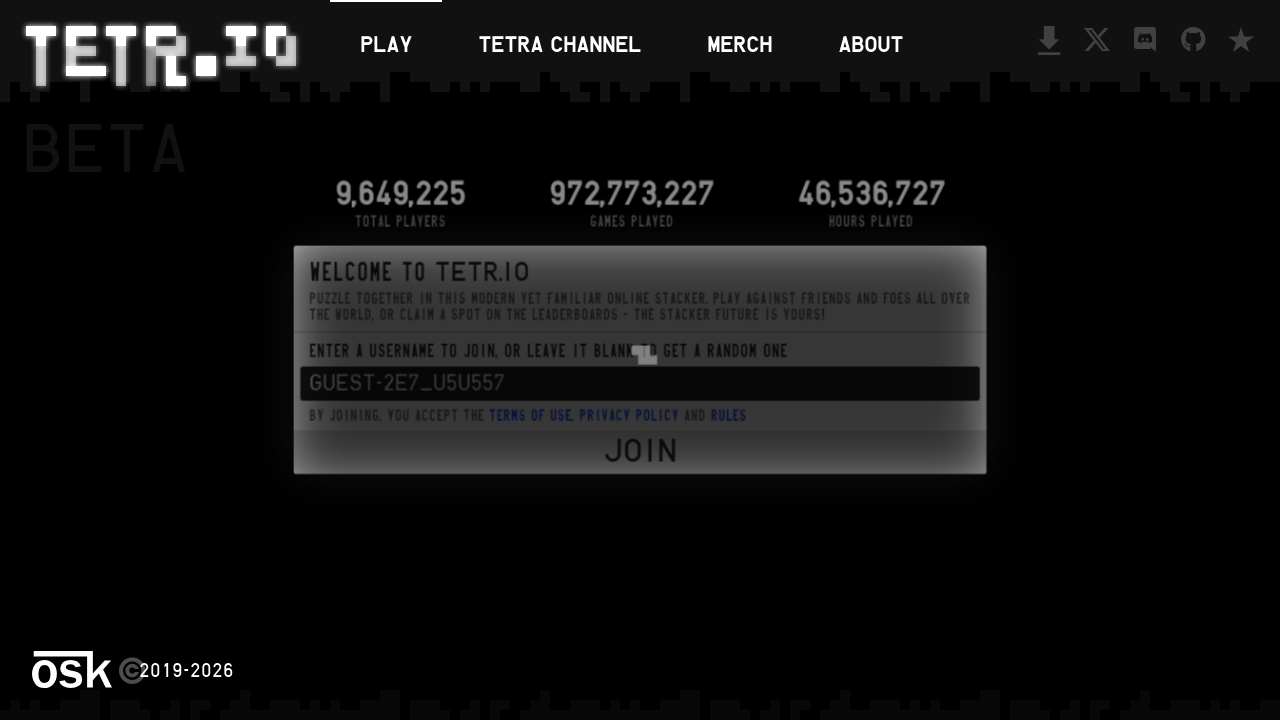

MULTI button became visible
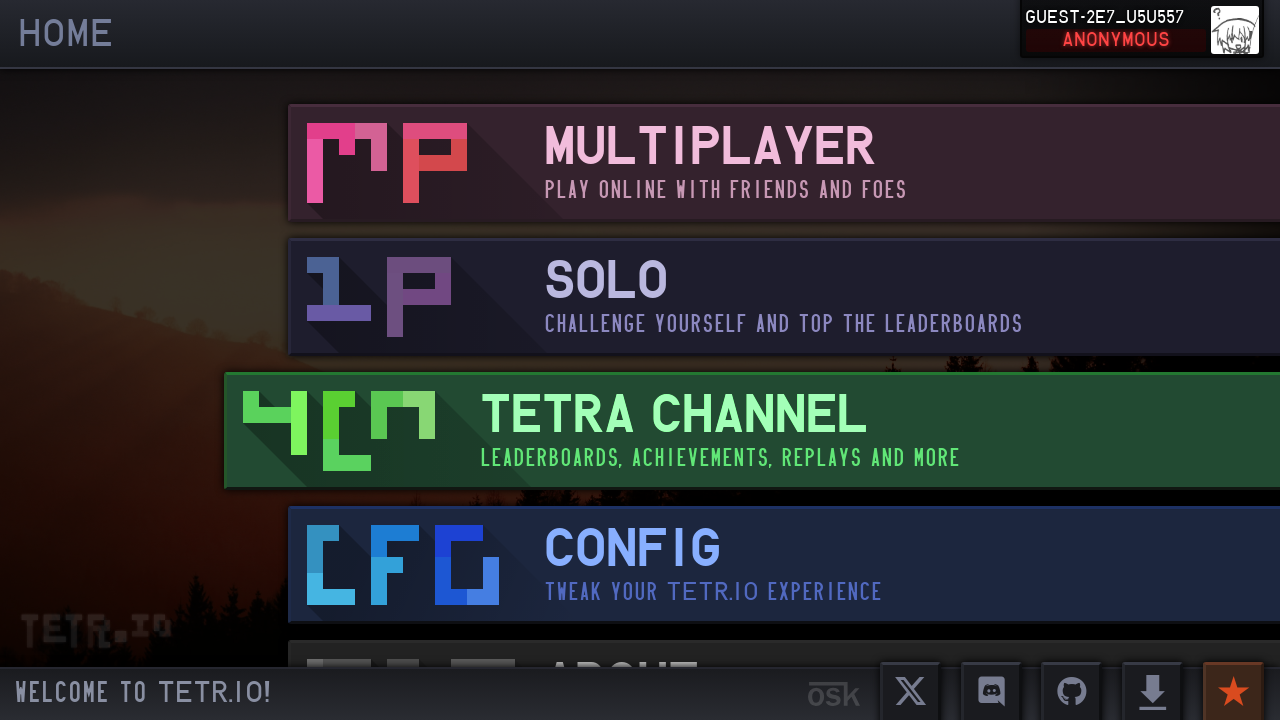

Clicked MULTI button to navigate to multiplayer at (736, 163) on #play_multi
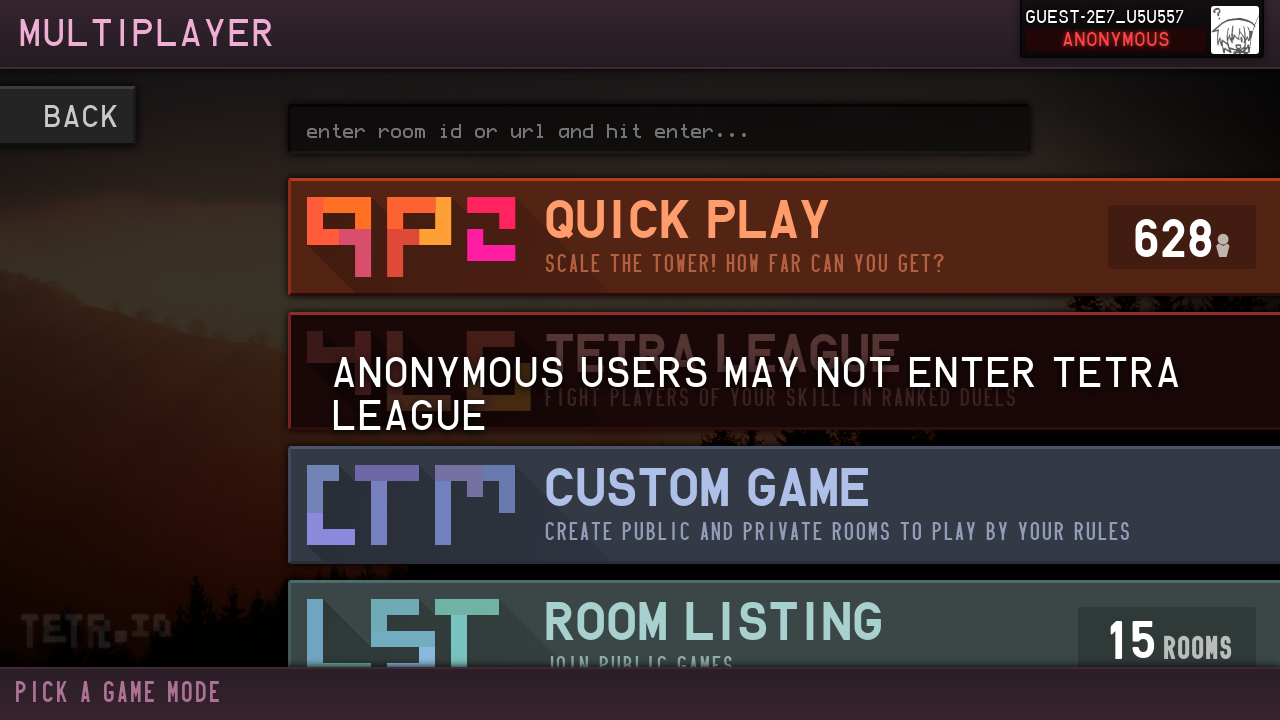

Room ID input field became visible
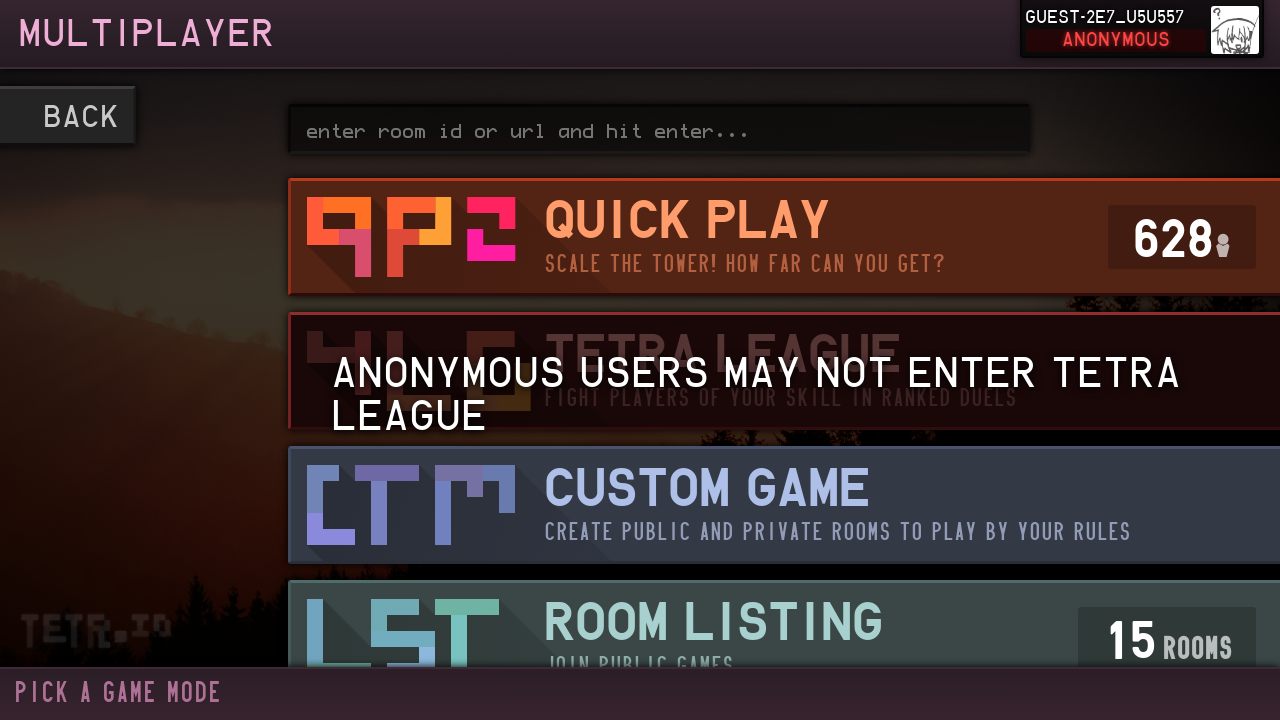

Entered room ID 'TETRA-ROOM-X7K9' in the input field on #multi_join
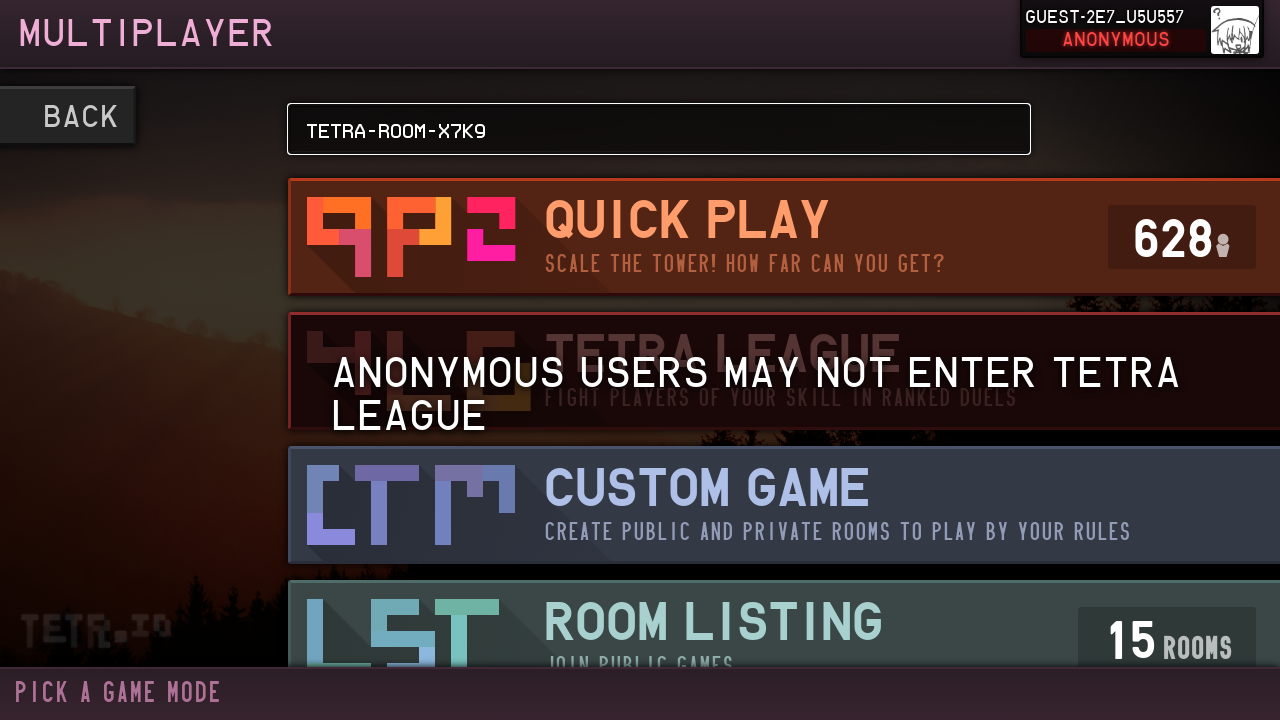

Pressed Enter to join the custom room on #multi_join
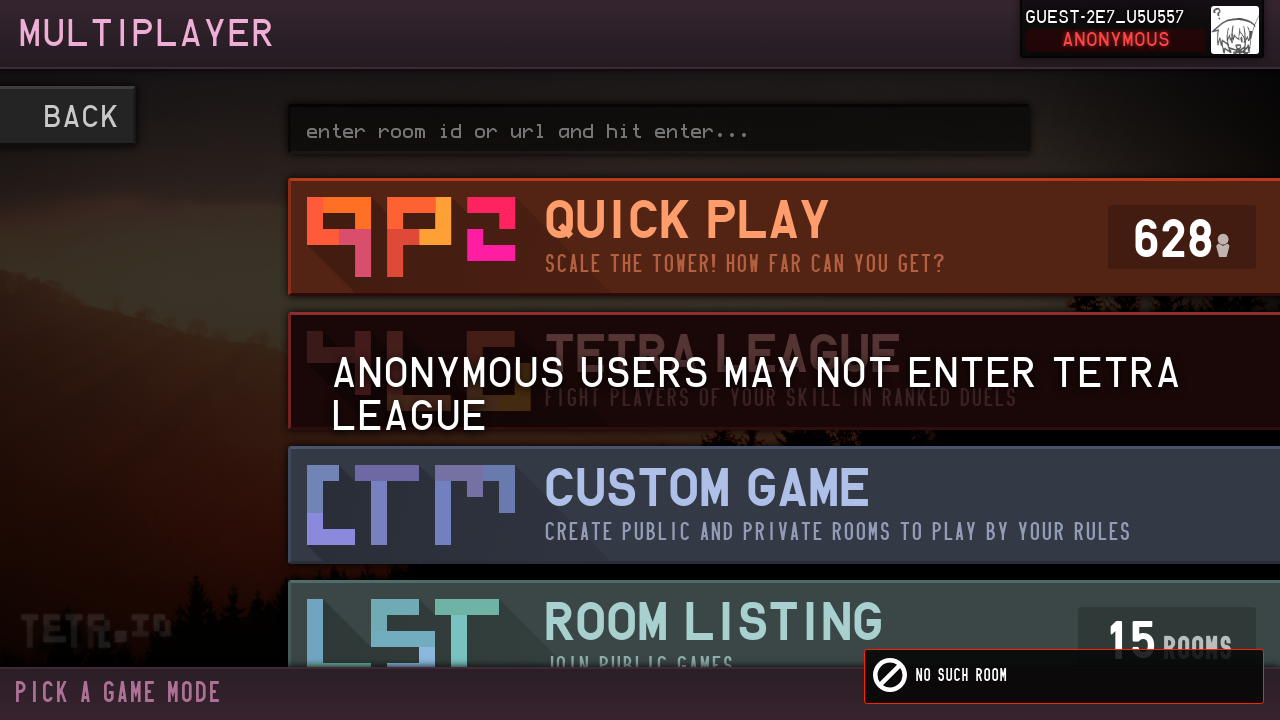

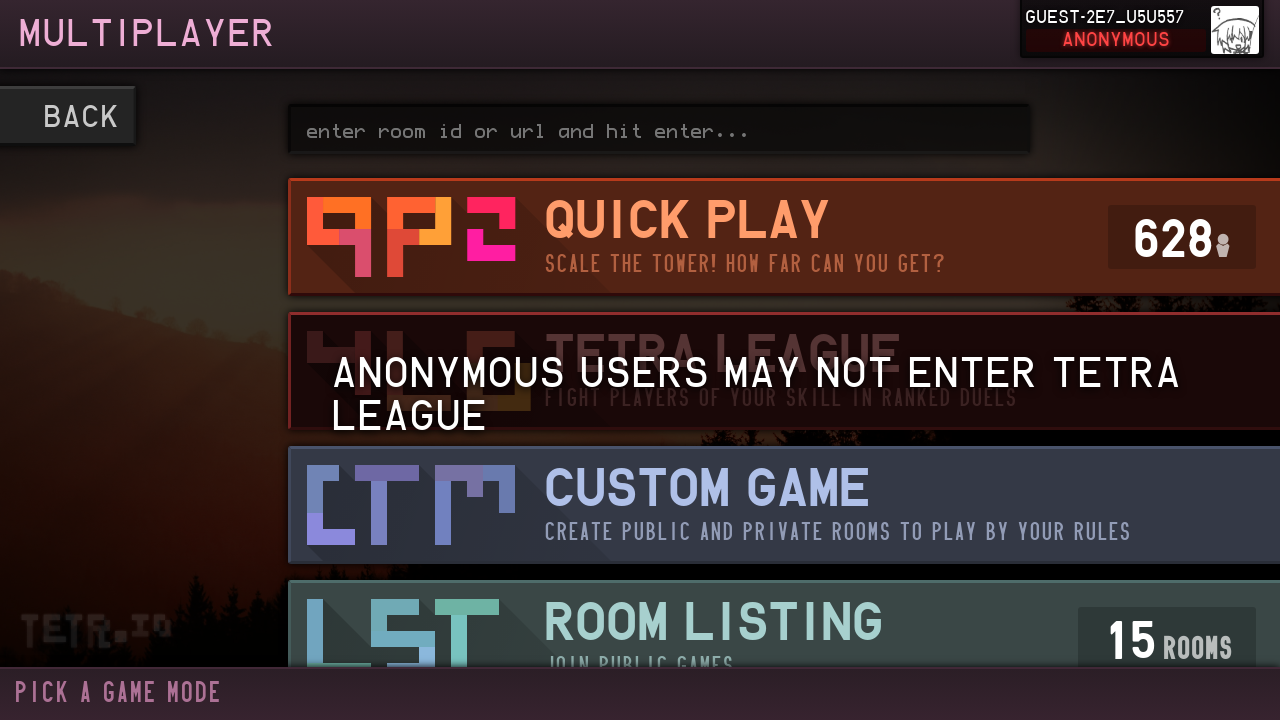